Navigates to the Automation Practice page and verifies that navigation links are present in the footer section

Starting URL: https://rahulshettyacademy.com/AutomationPractice/

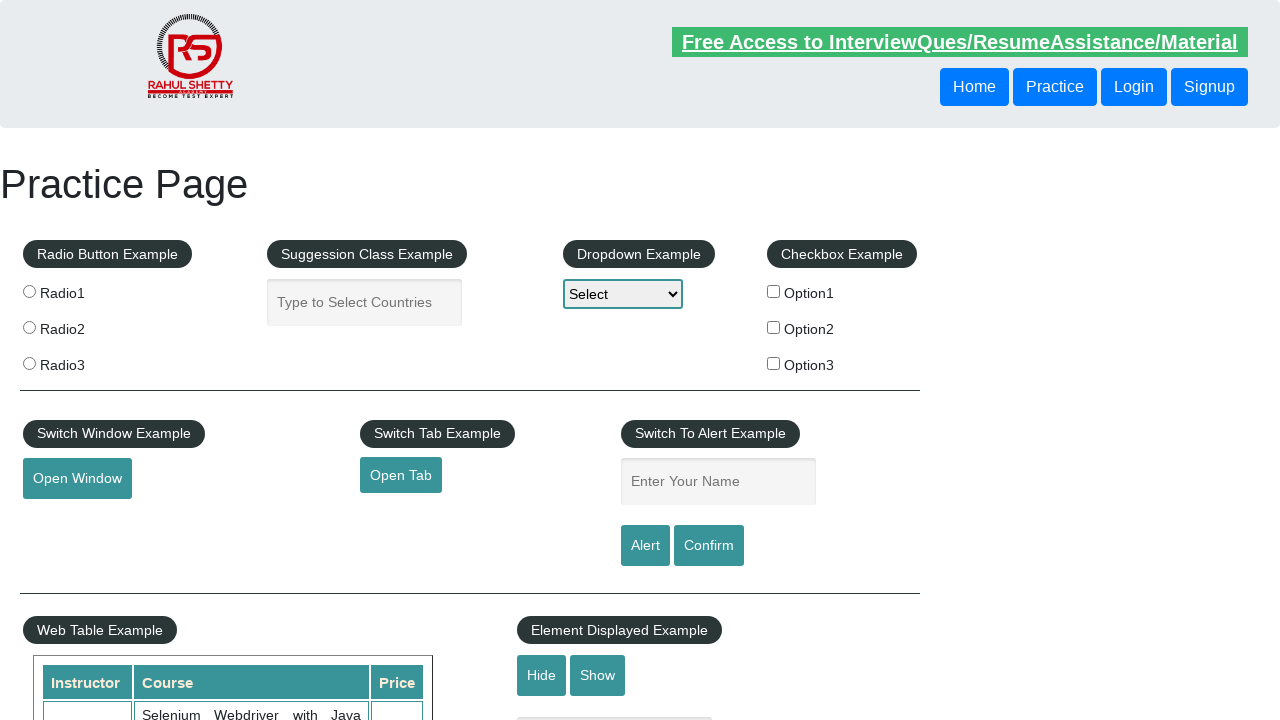

Waited for footer links to load
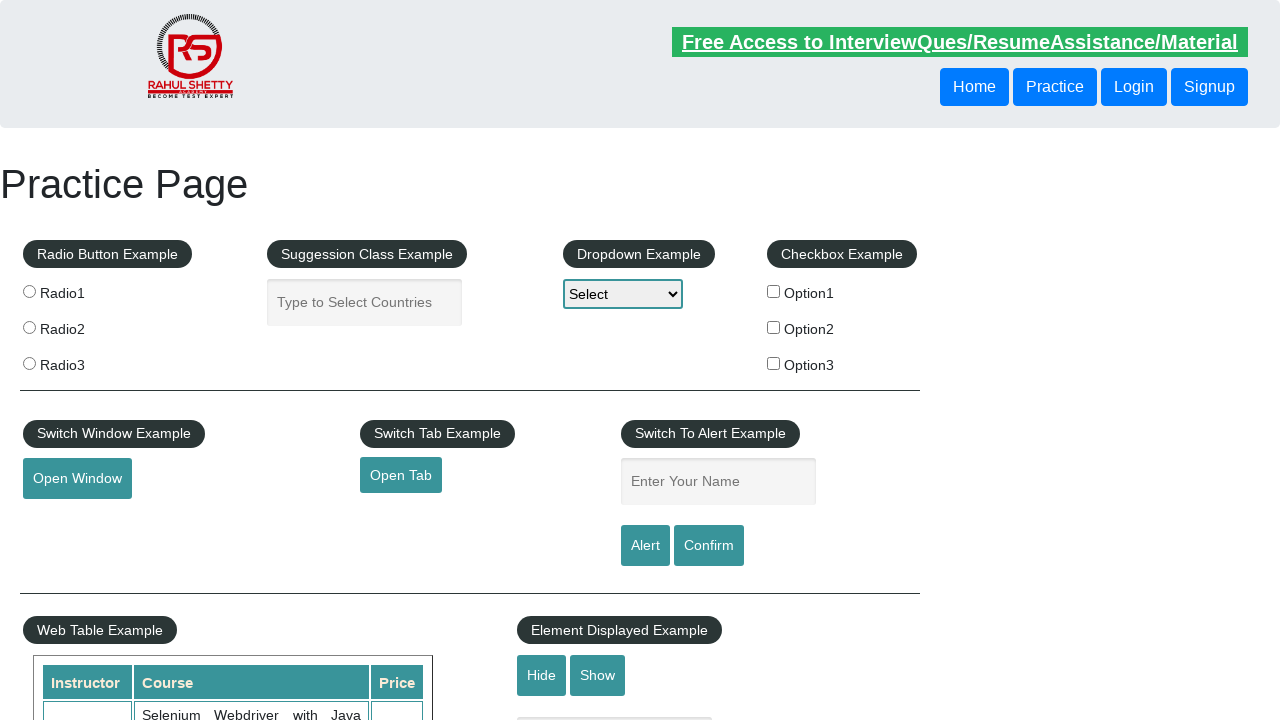

Located all footer links
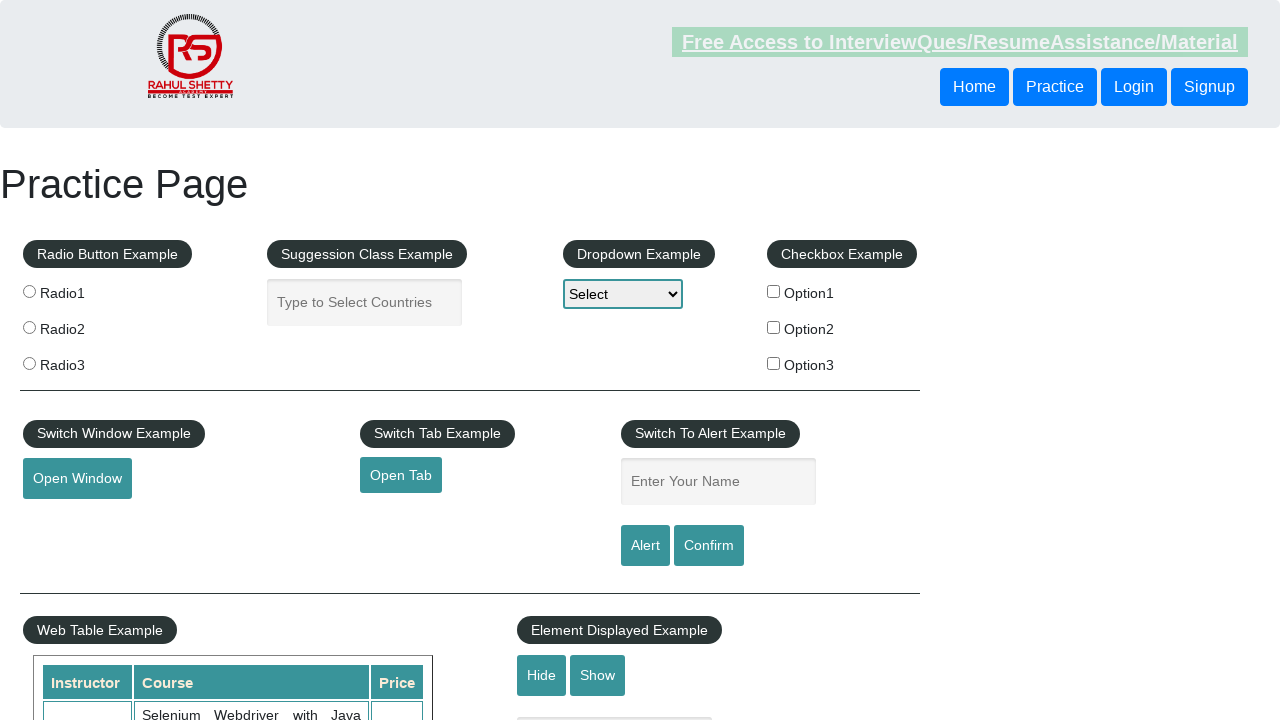

Found 20 footer links
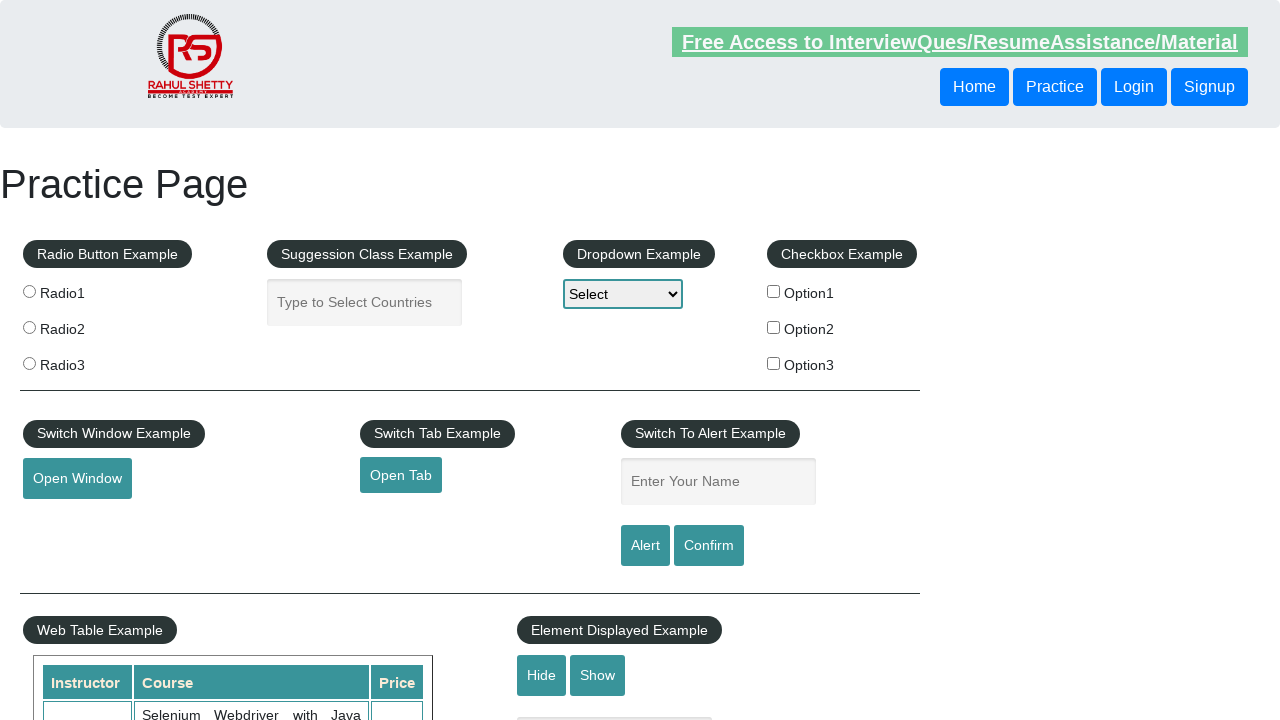

Verified that footer links are present
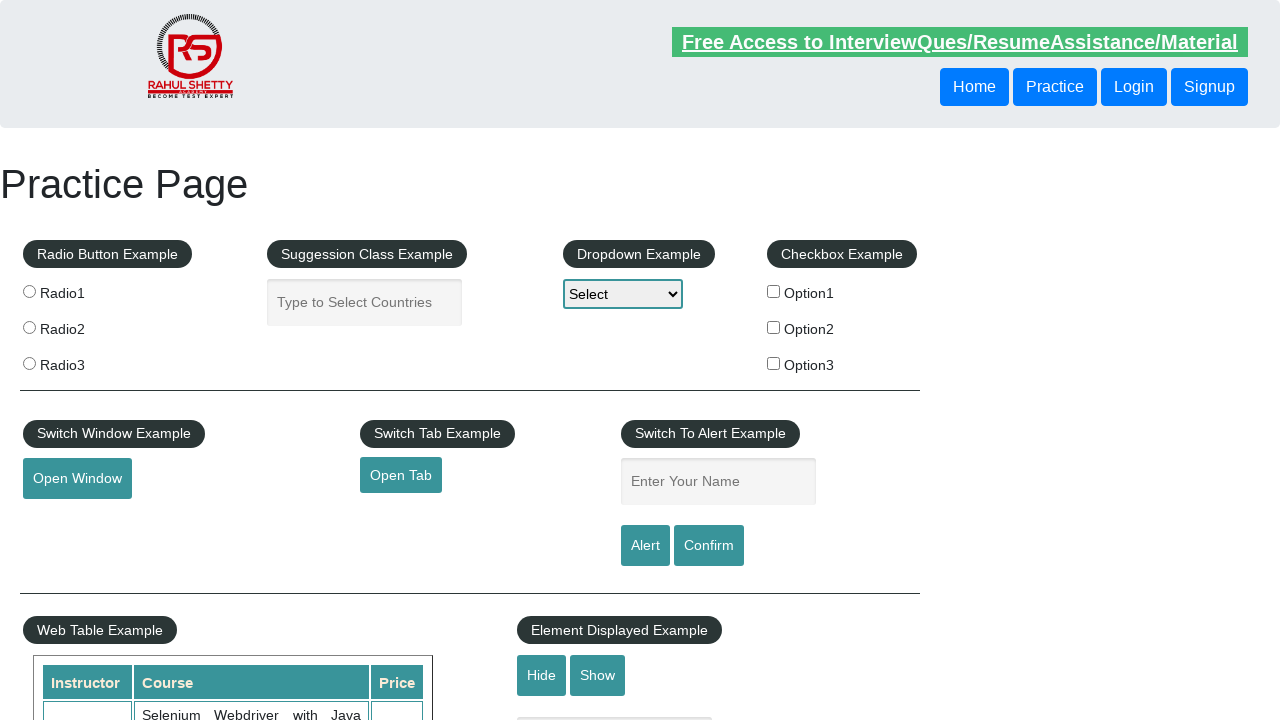

Retrieved first footer link element
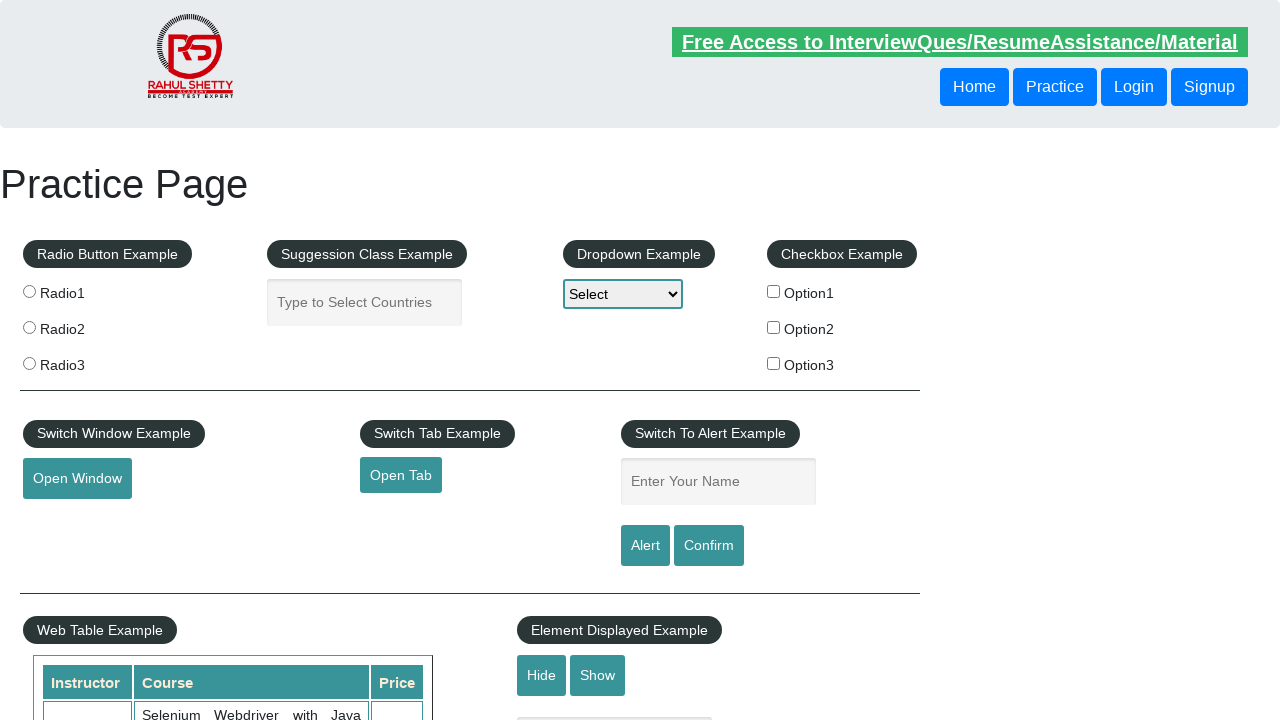

Retrieved href attribute from first link: #
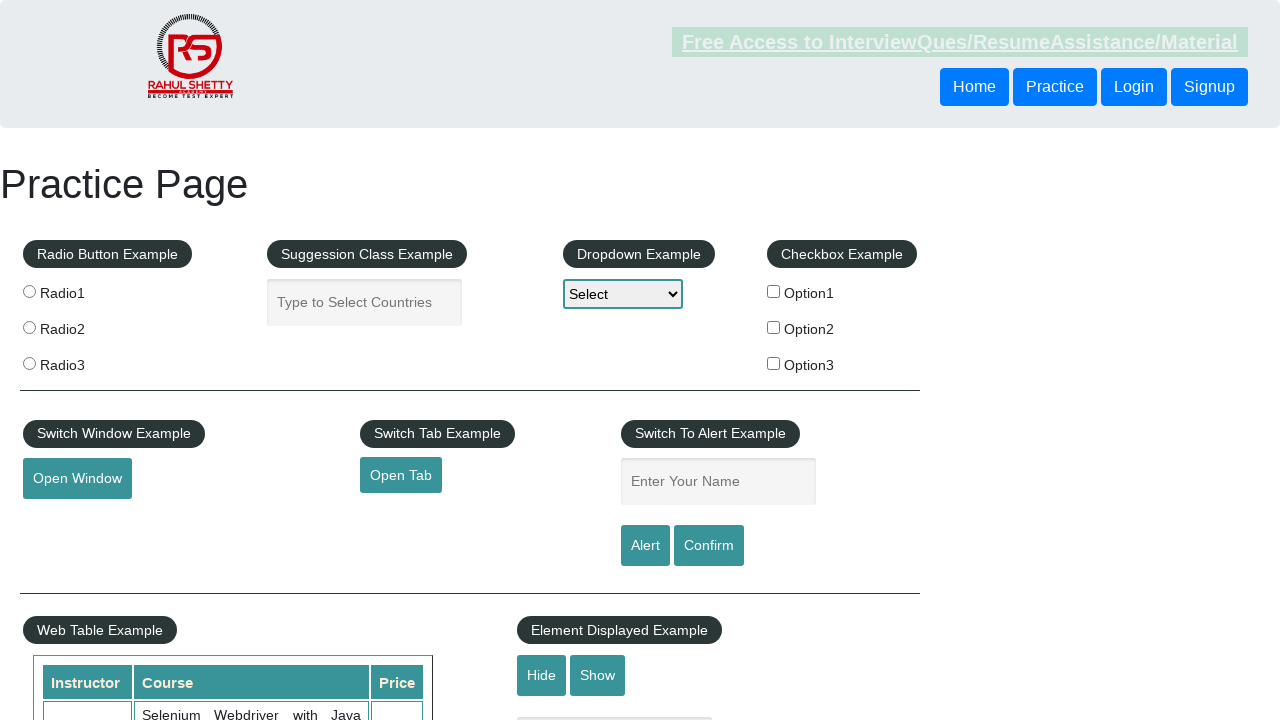

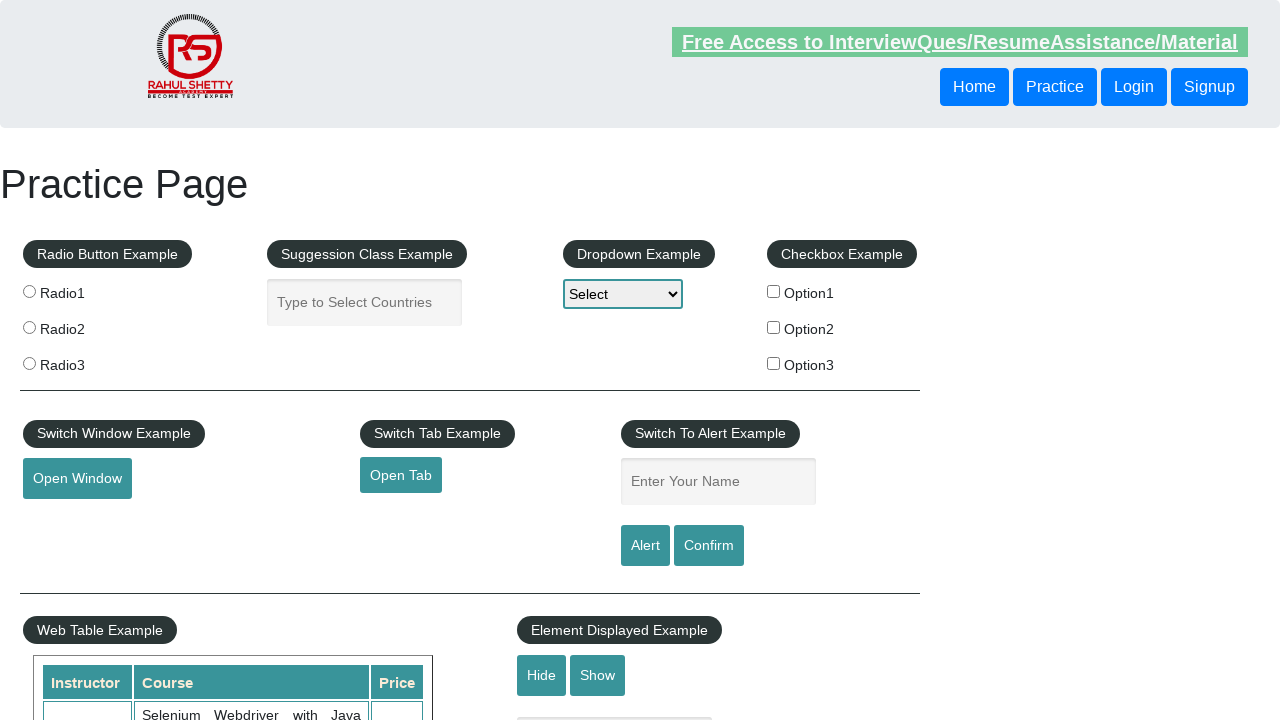